Tests checkbox selection and form submission to verify checkbox state handling

Starting URL: https://www.qa-practice.com/elements/checkbox/single_checkbox

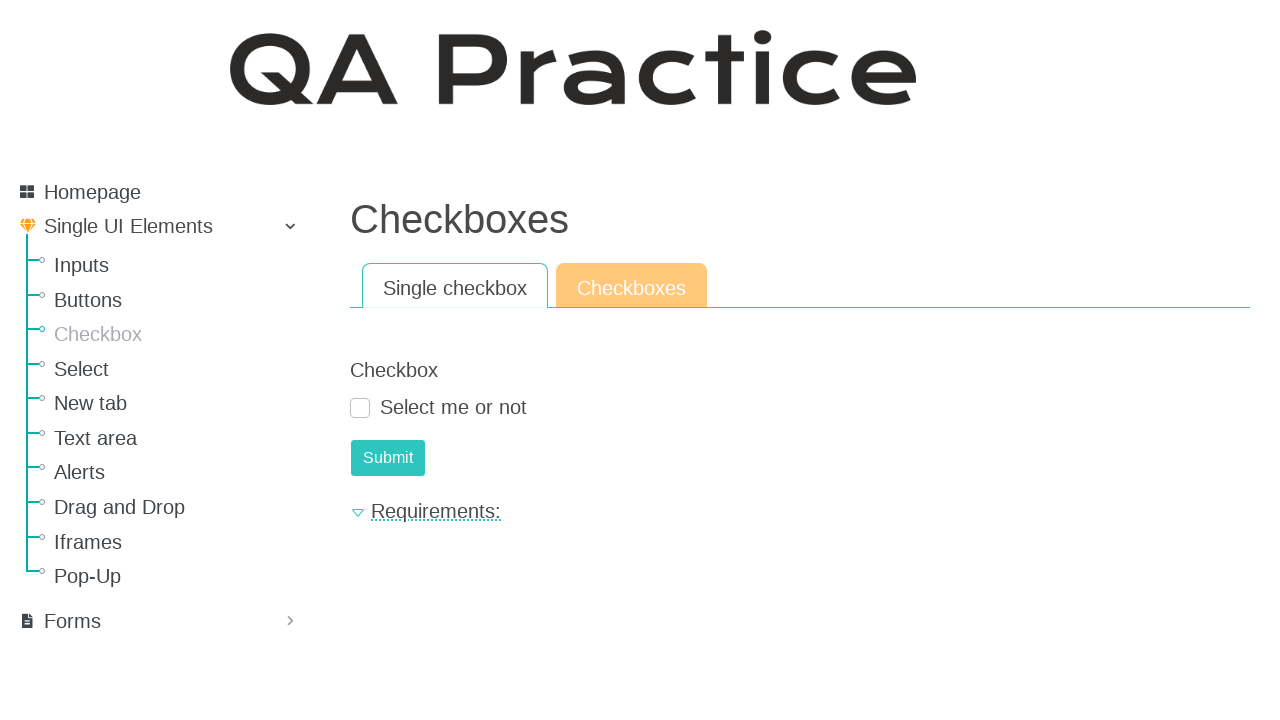

Clicked checkbox to select it at (360, 408) on #id_checkbox_0
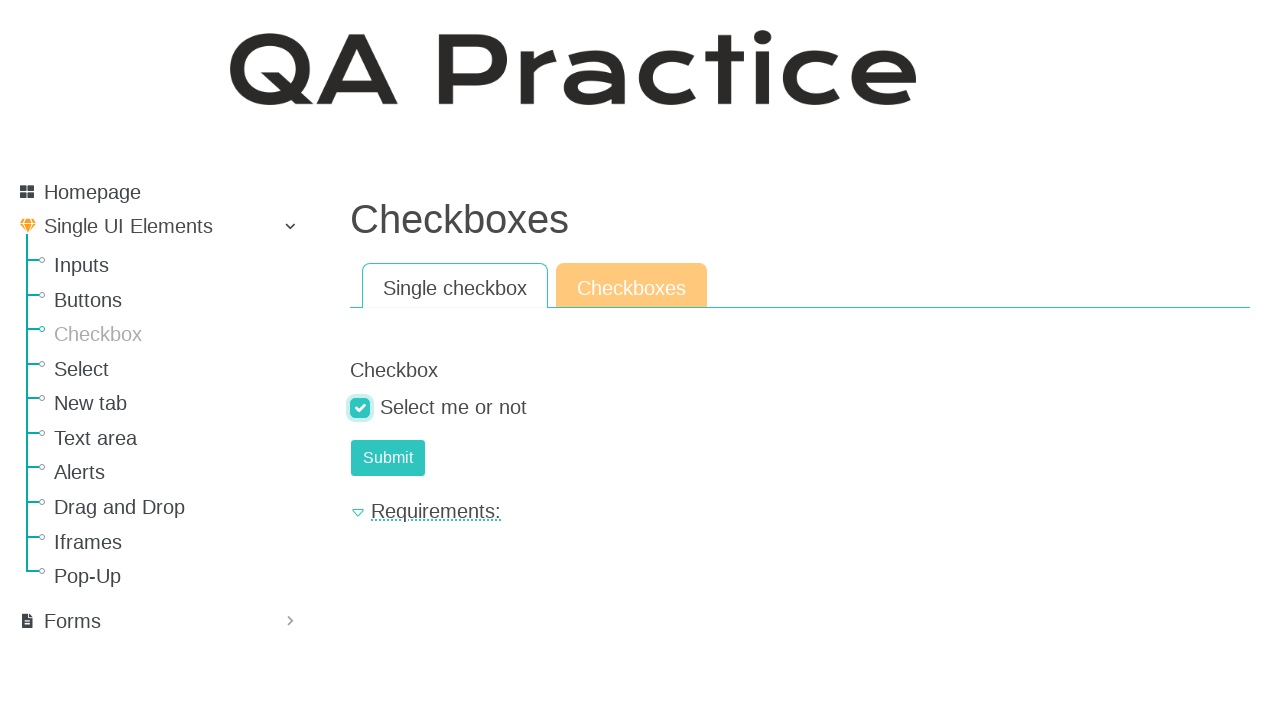

Clicked submit button to submit form at (388, 458) on #submit-id-submit
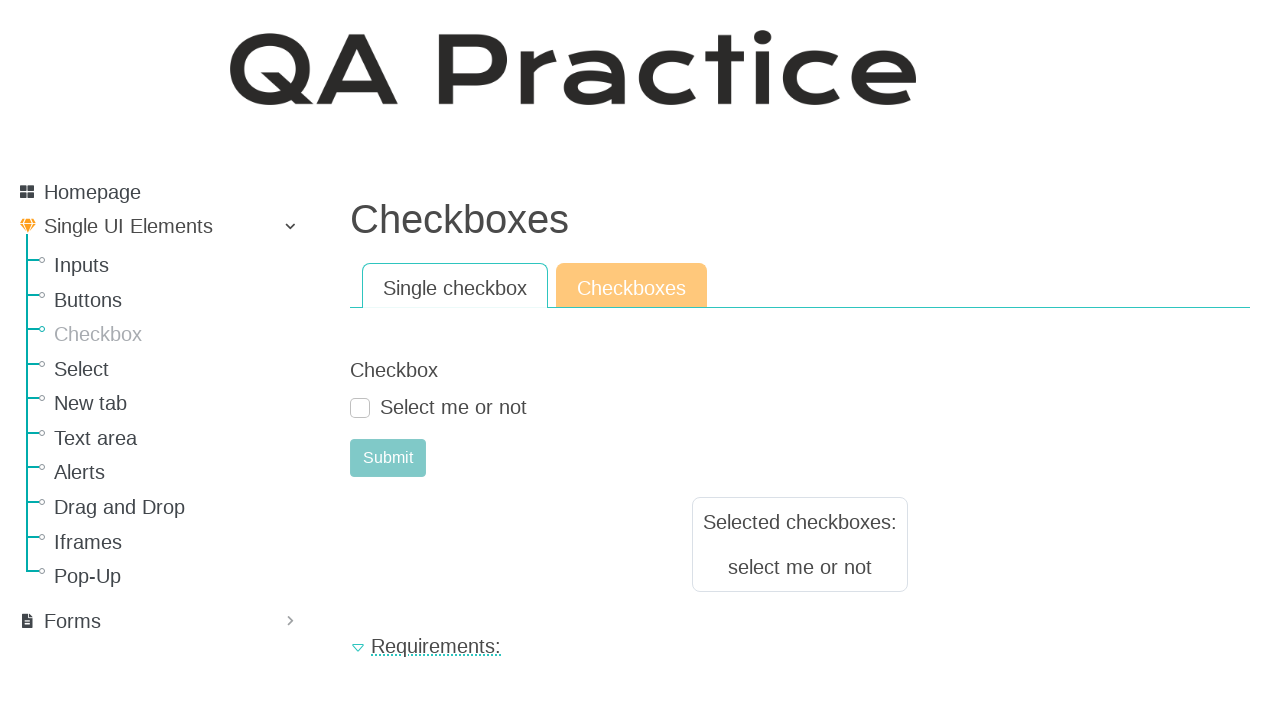

Verified result text displays 'select me or not'
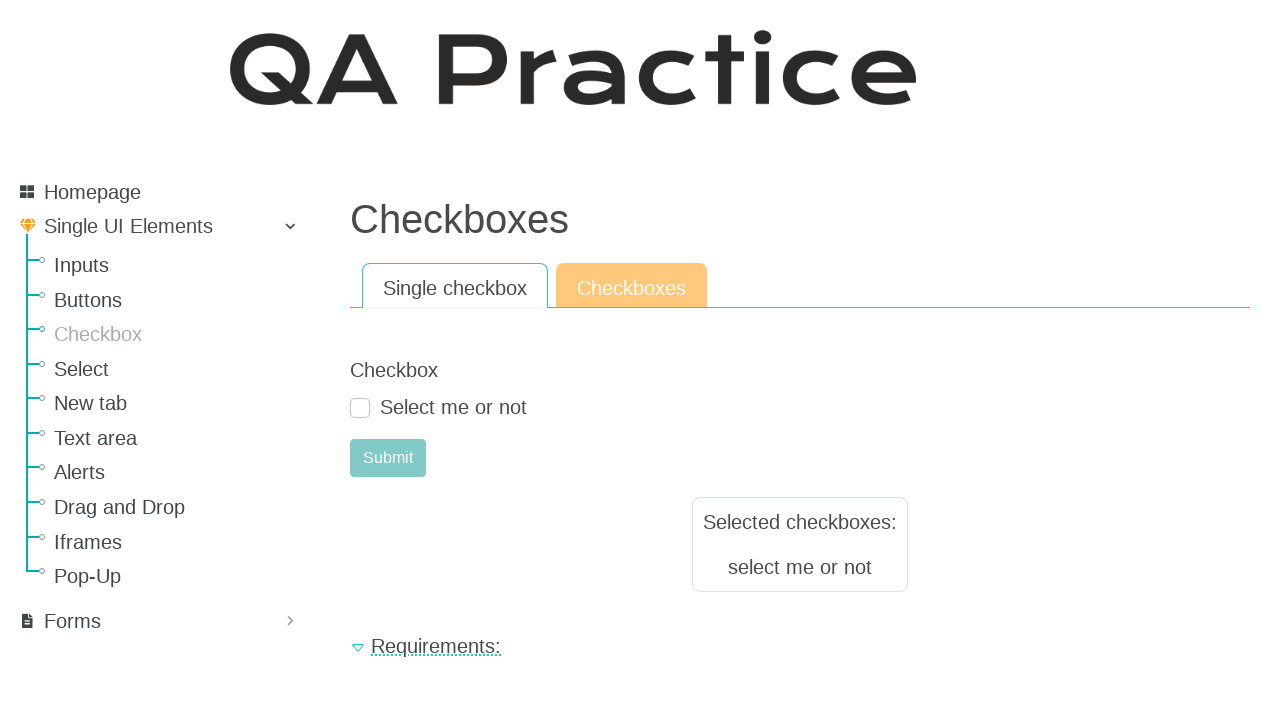

Clicked checkbox again to deselect it at (360, 408) on #id_checkbox_0
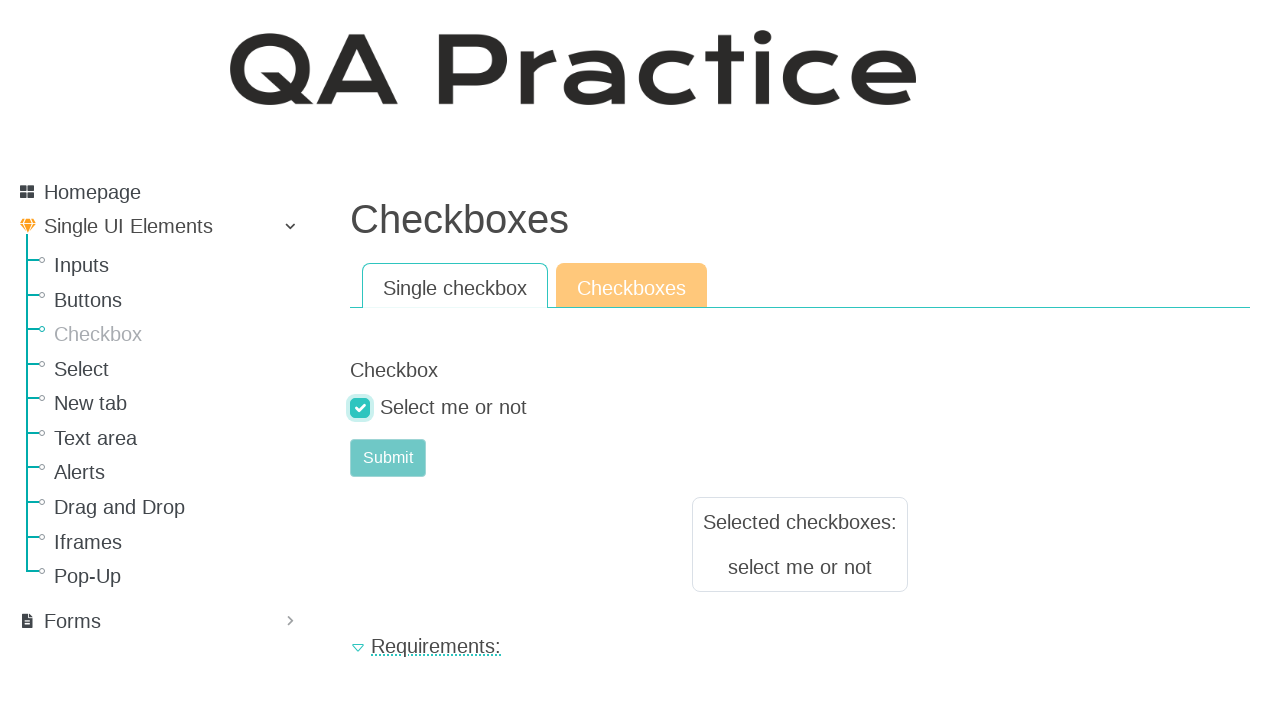

Clicked submit button to submit form again at (388, 458) on #submit-id-submit
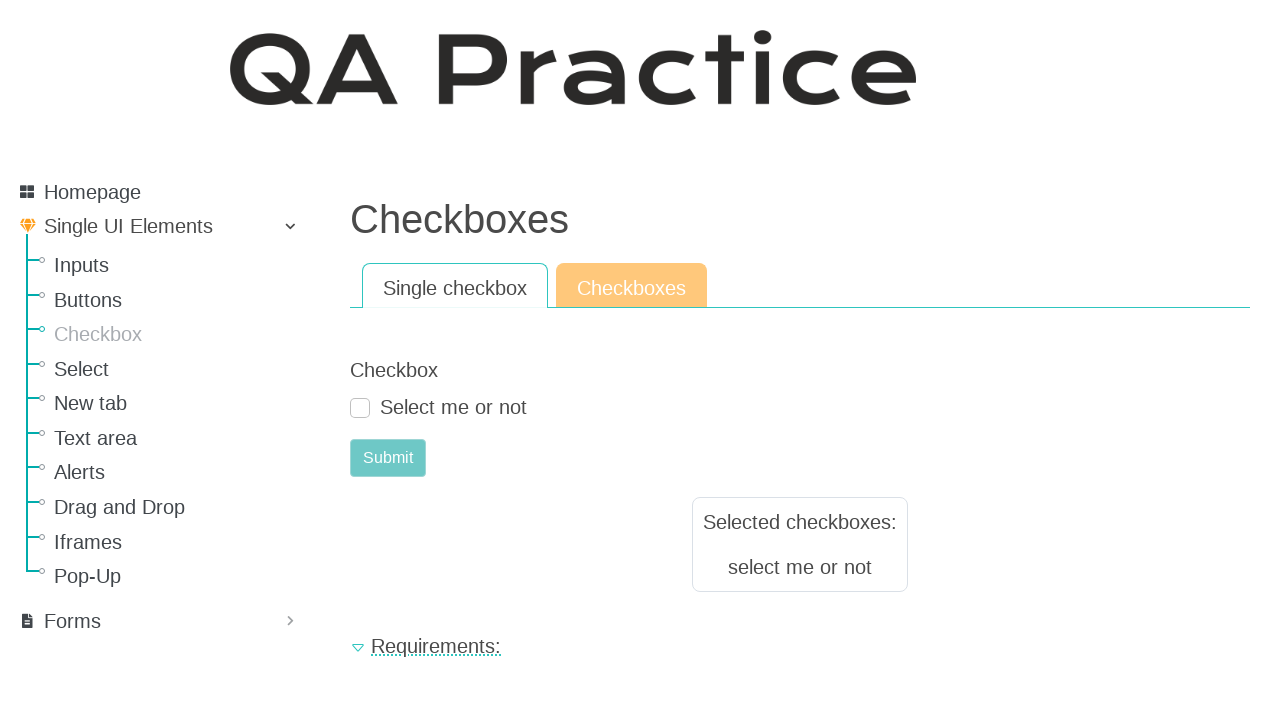

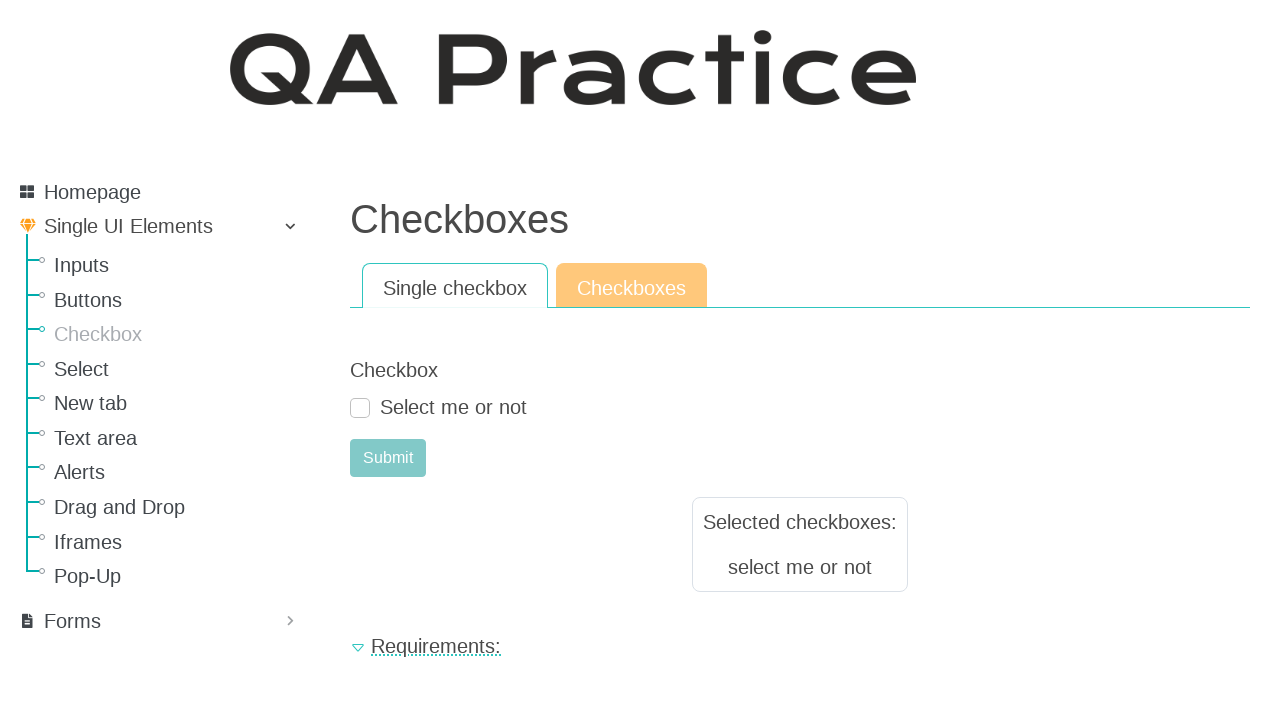